Tests dynamic control functionality by verifying a textbox is initially disabled, clicking Enable button, and confirming the textbox becomes enabled with a success message

Starting URL: https://the-internet.herokuapp.com/dynamic_controls

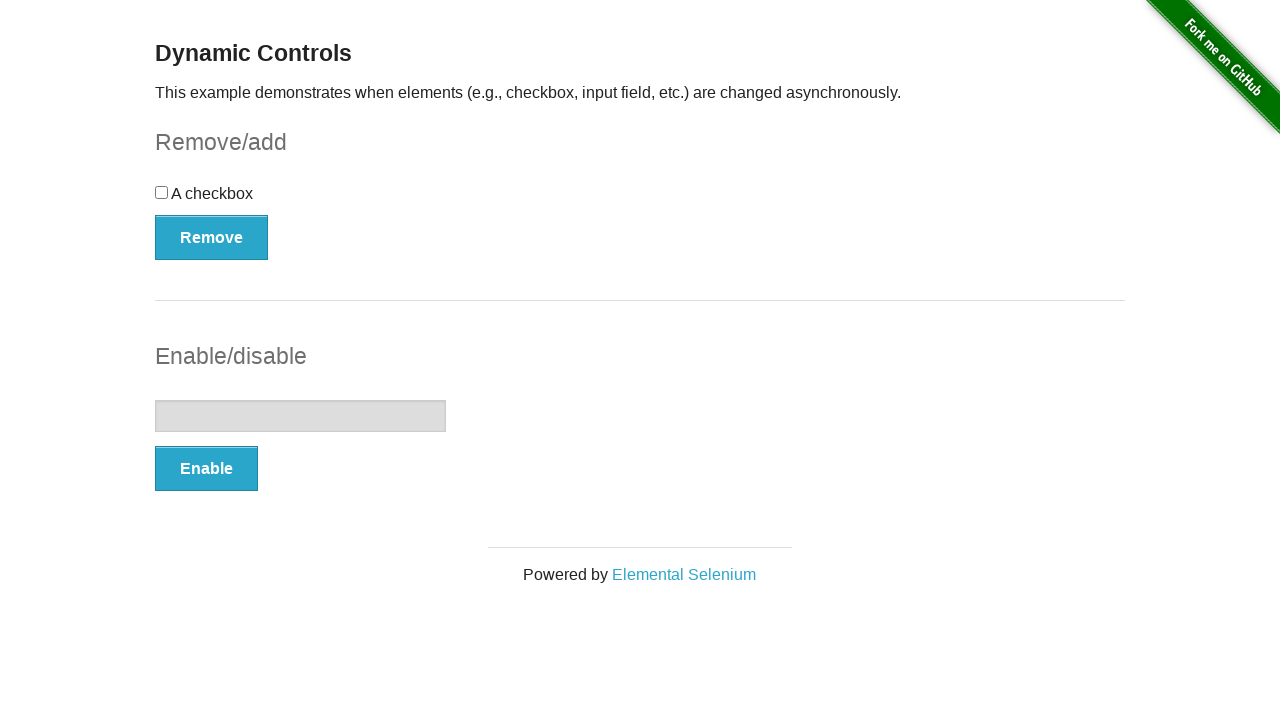

Verified that textbox is initially disabled
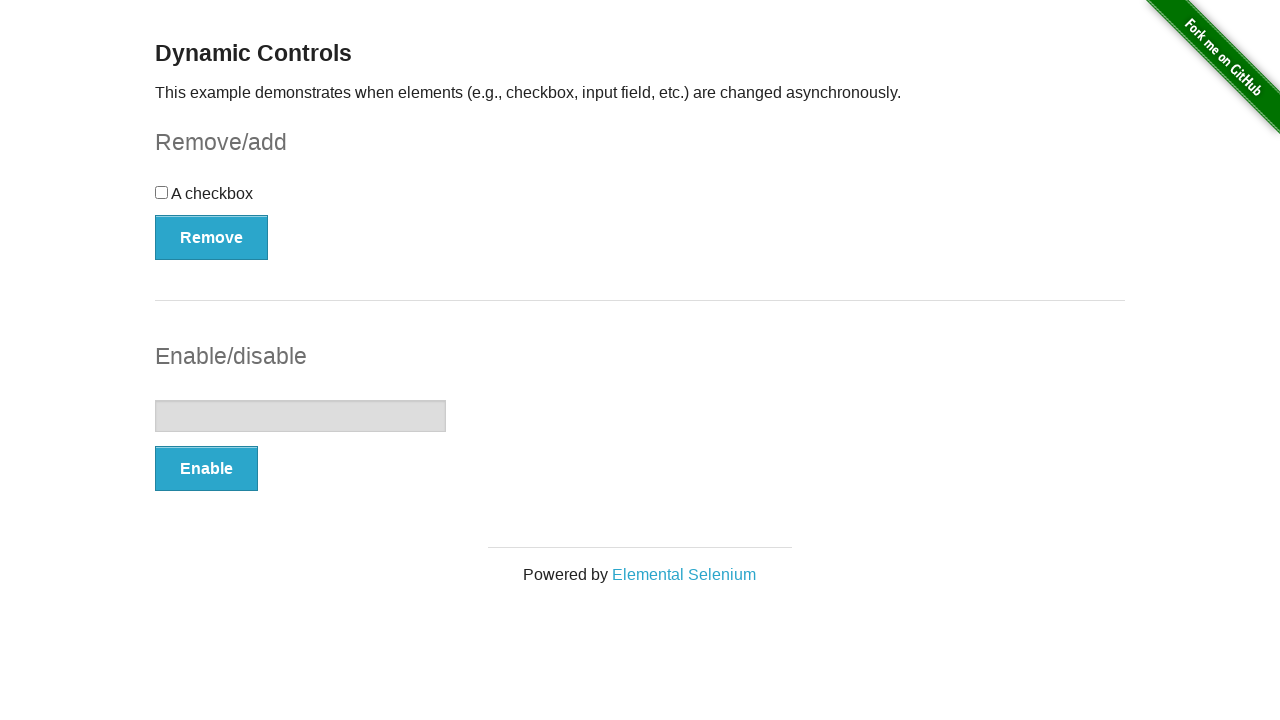

Clicked Enable button at (206, 469) on xpath=//button[text()='Enable']
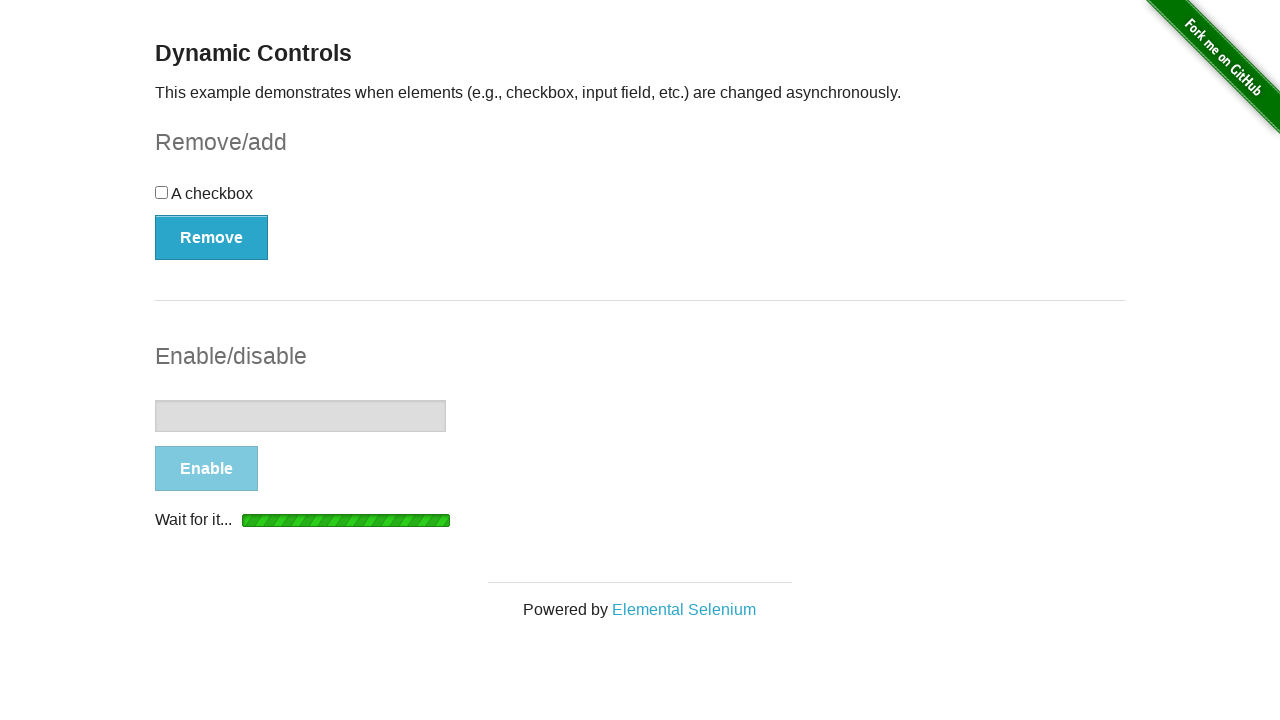

Waited for textbox to become enabled
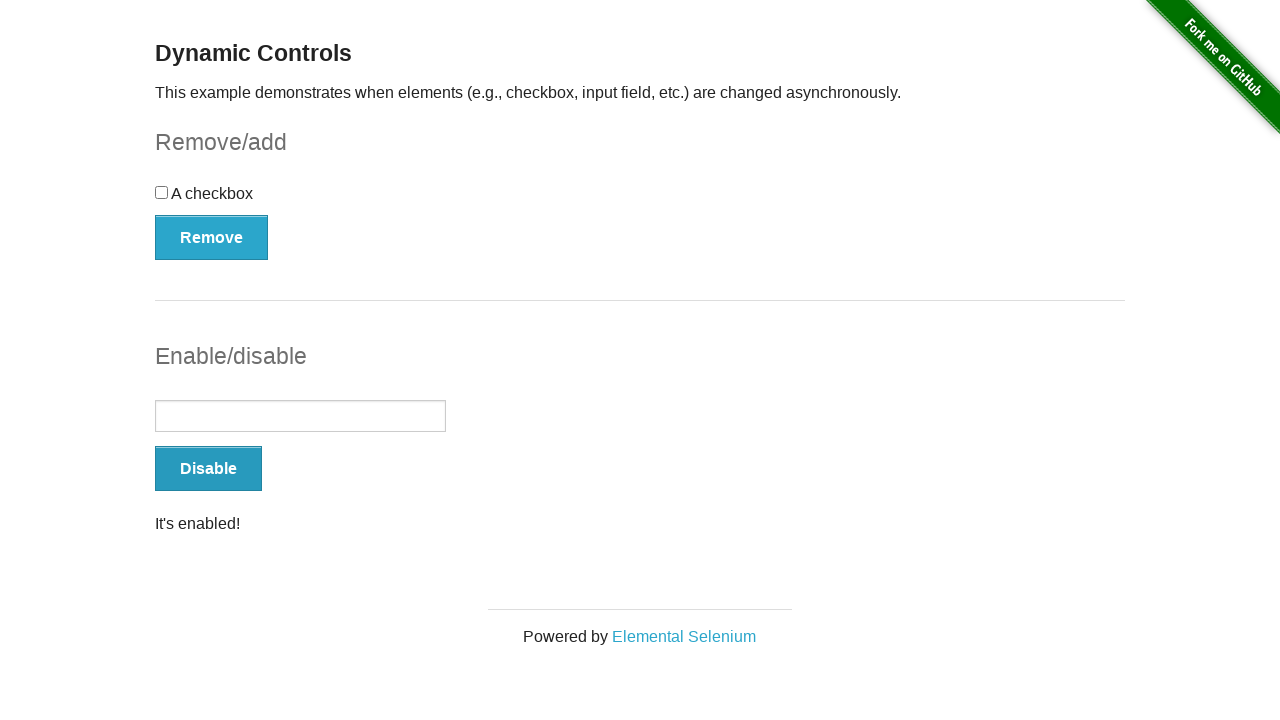

Verified that success message is visible
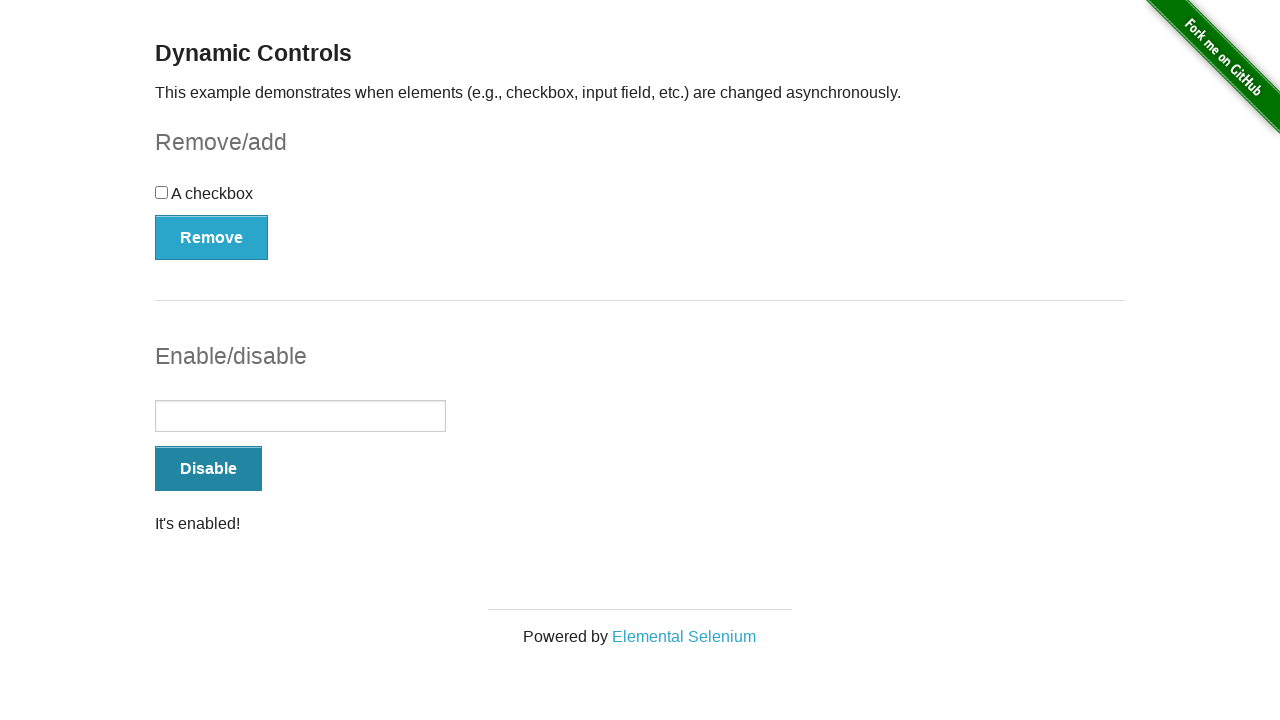

Verified that success message contains 'It's enabled!'
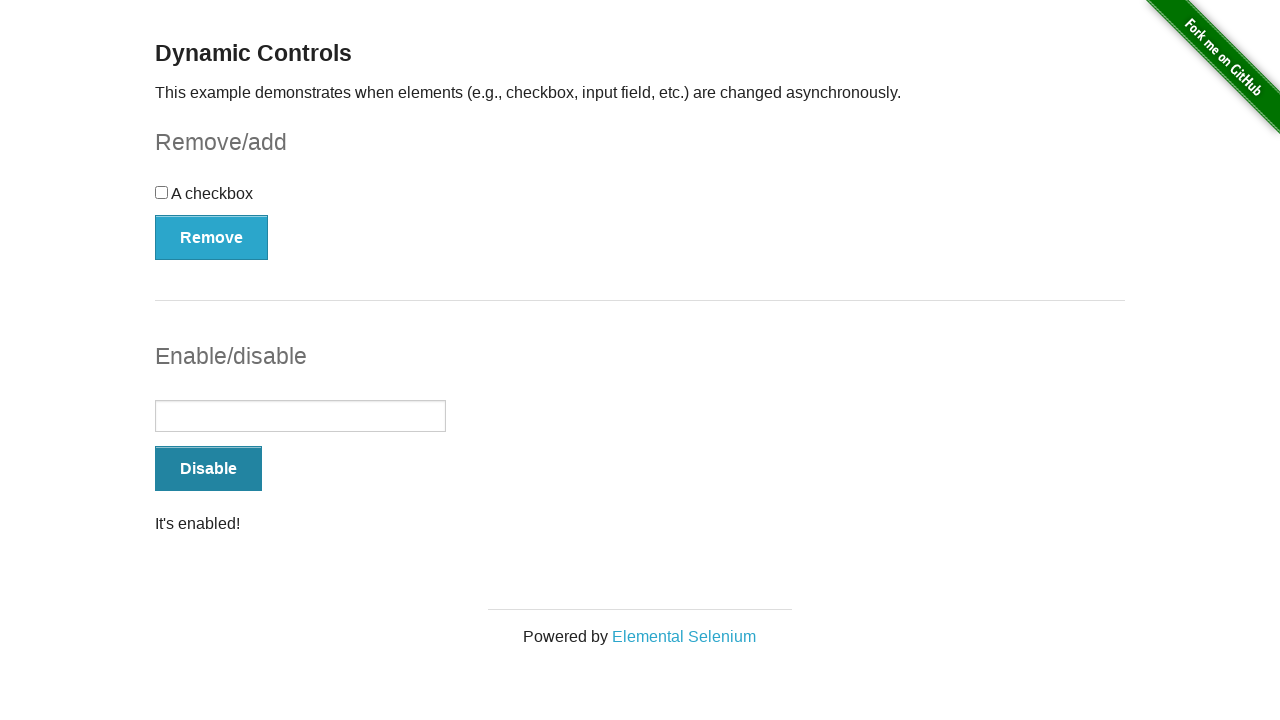

Verified that textbox is now enabled
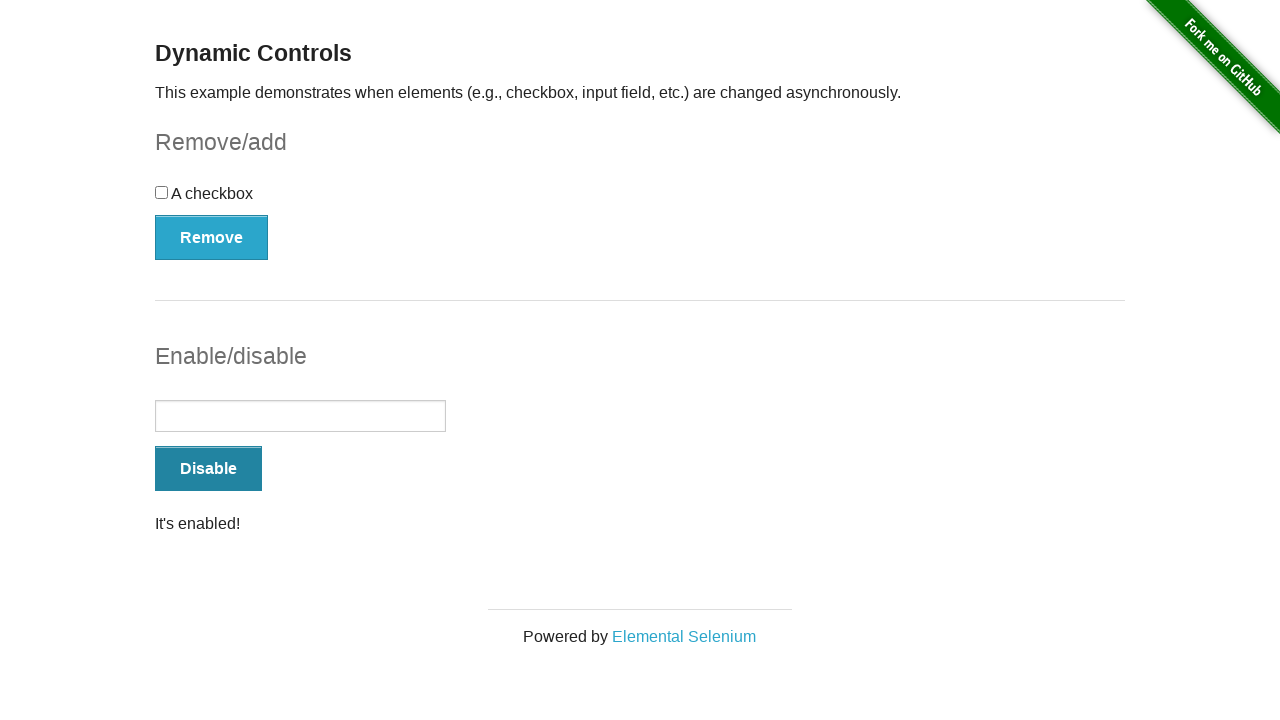

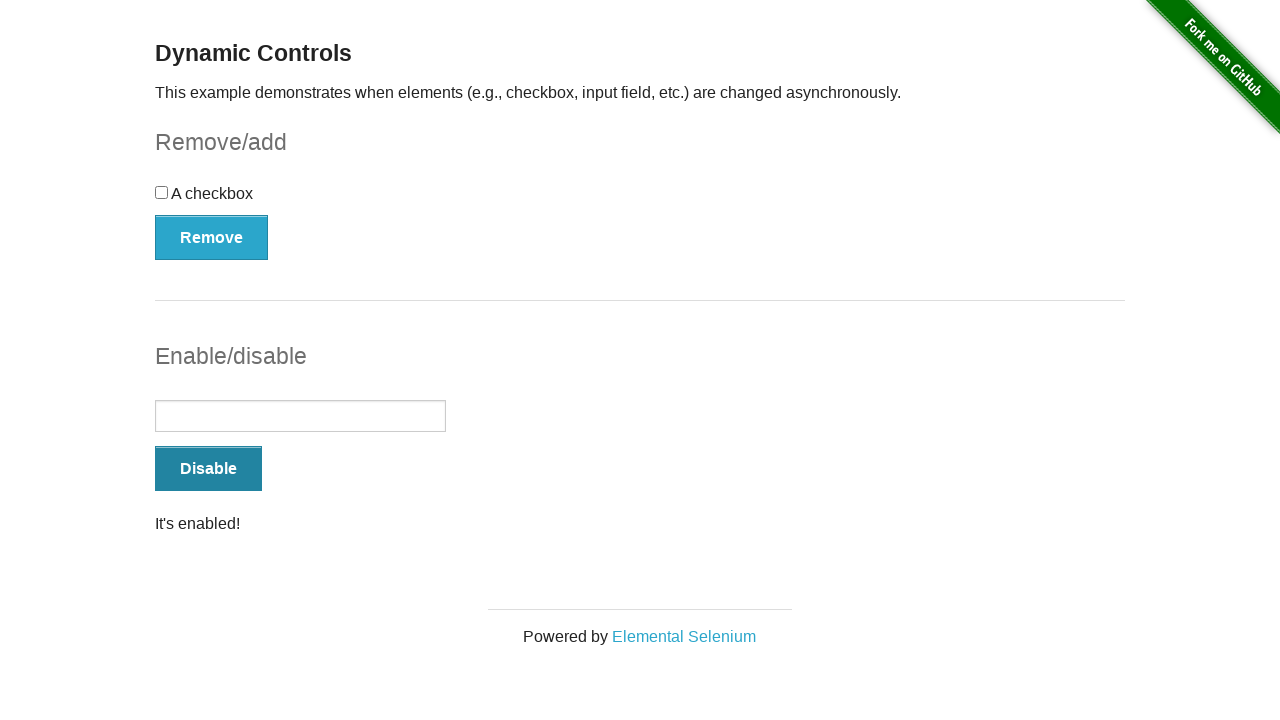